Tests clicking the upper "Order" button on the main page of the scooter rental website

Starting URL: https://qa-scooter.praktikum-services.ru/

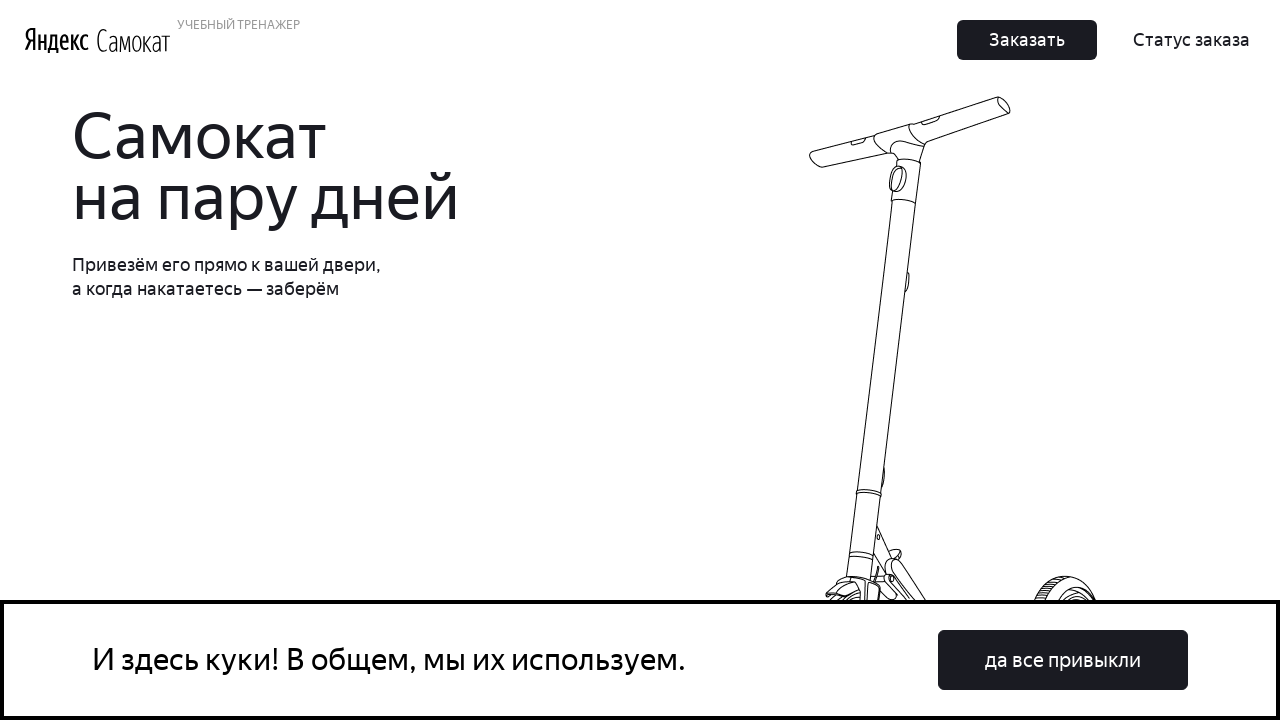

Navigated to scooter rental website main page
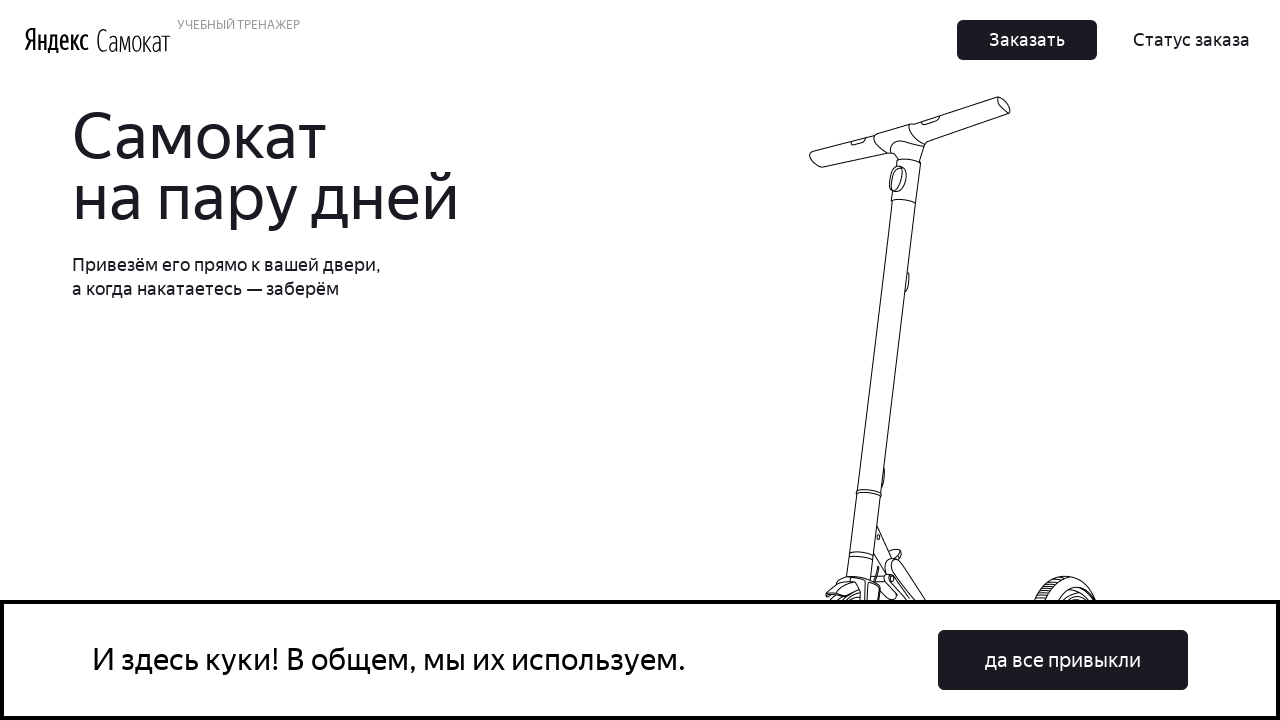

Clicked the upper 'Order' button at (1027, 40) on xpath=.//button[(@class ='Button_Button__ra12g' and text()='Заказать')]
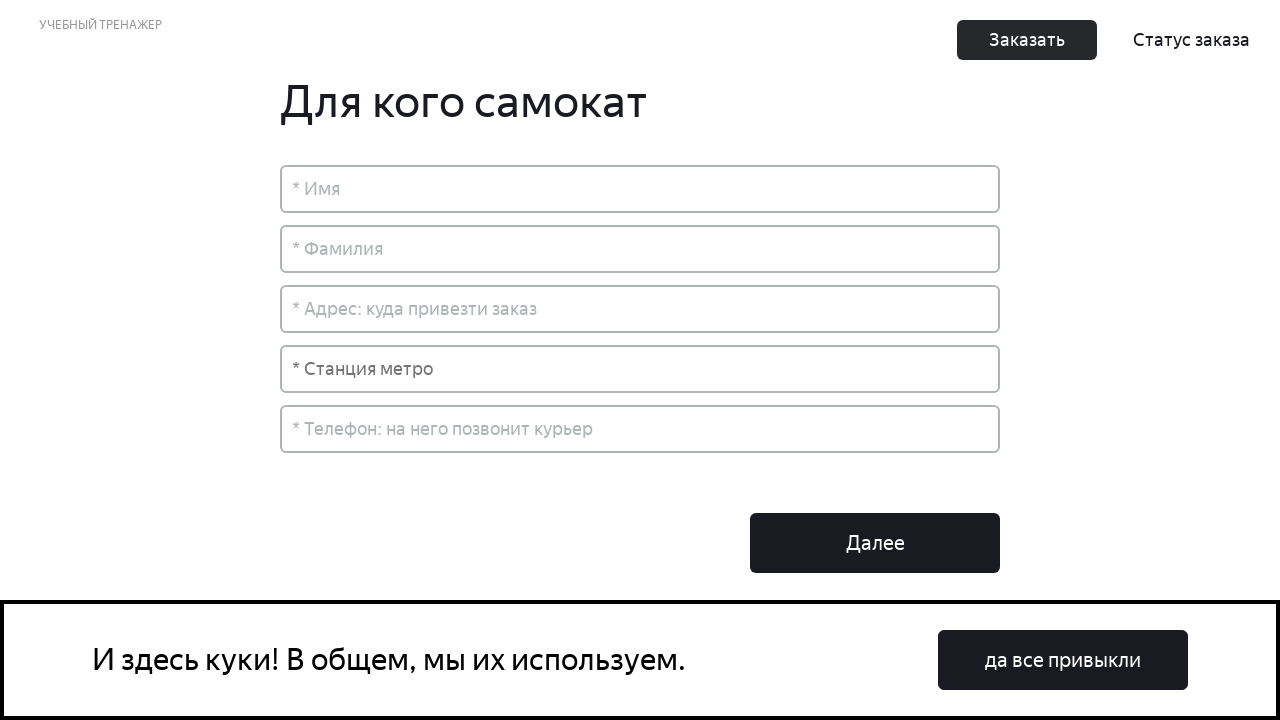

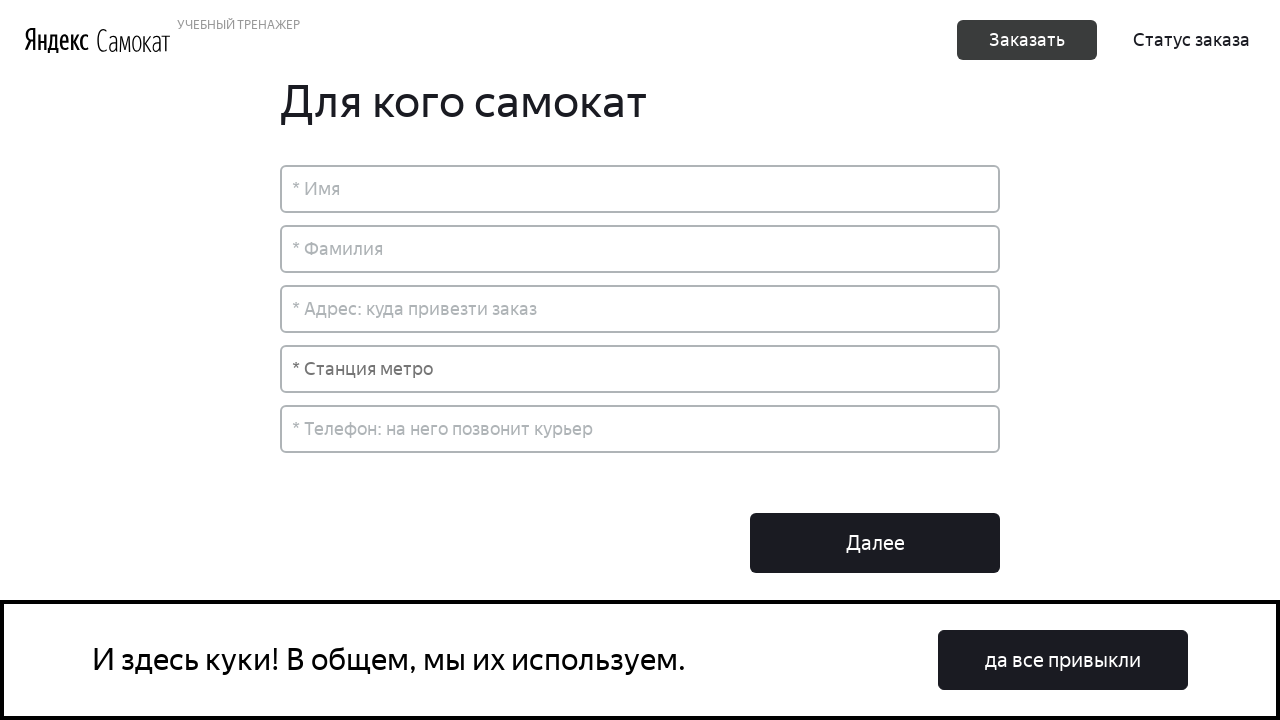